Tests form element display and interaction by filling text fields and selecting radio buttons

Starting URL: https://automationfc.github.io/basic-form/index.html

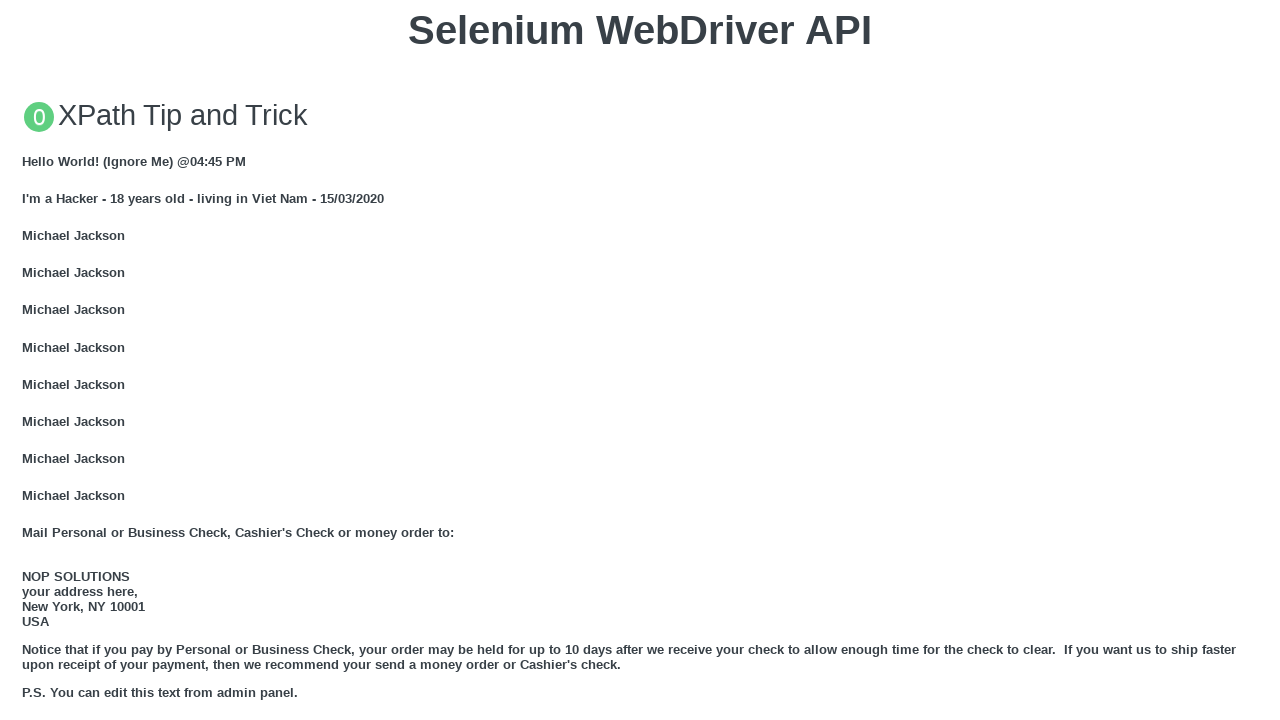

Email textbox is visible and filled with 'automation@test.com' on #mail
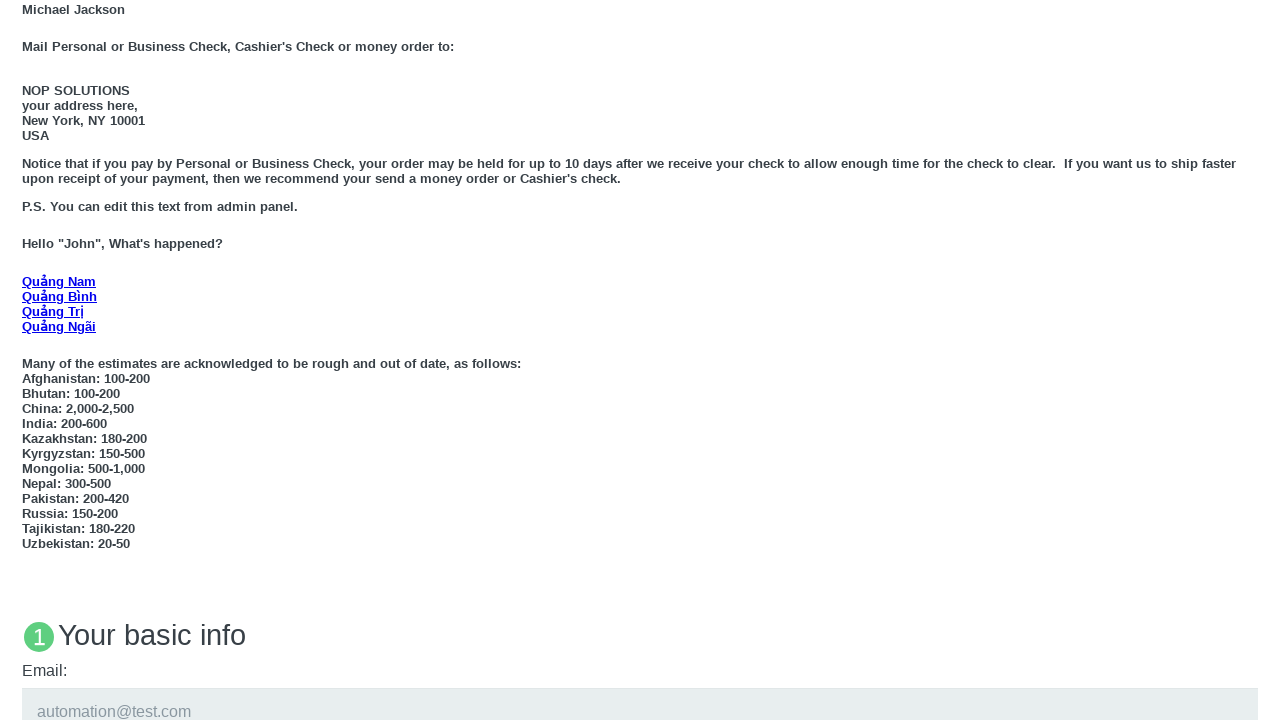

Education textarea is visible and filled with 'Test automation education' on #edu
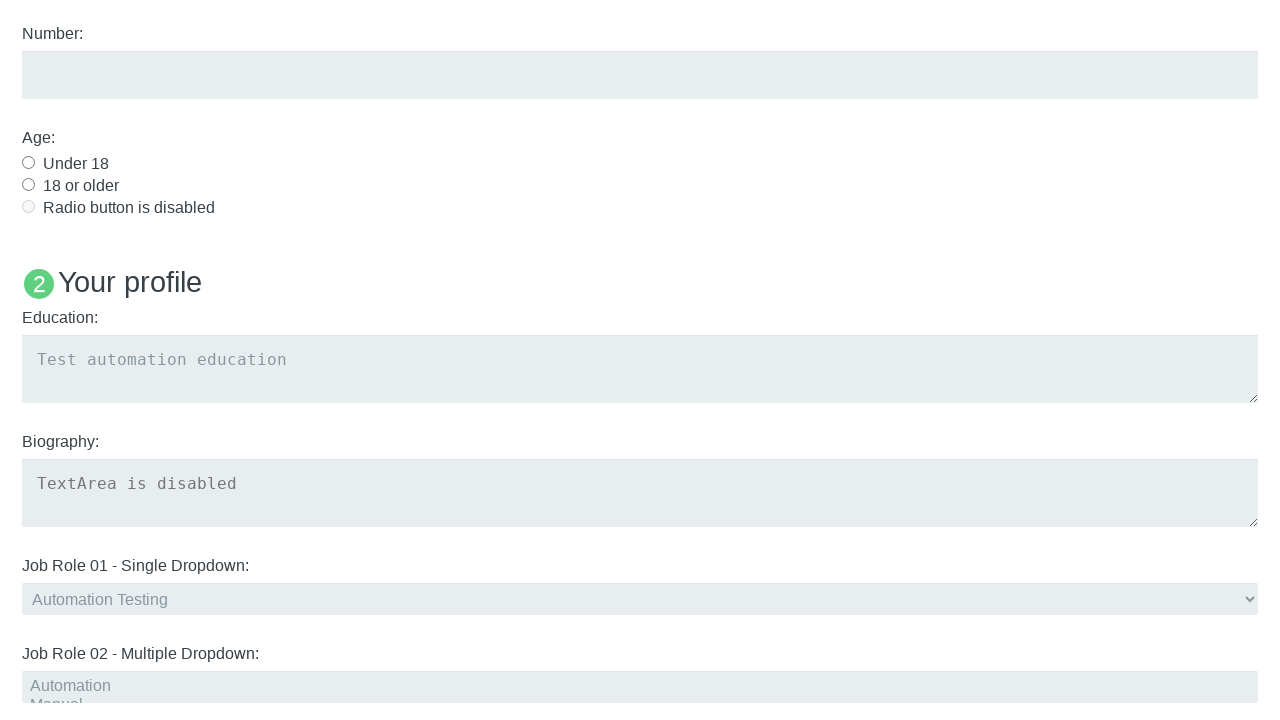

Age radio button (under 18) is visible and clicked at (28, 162) on #under_18
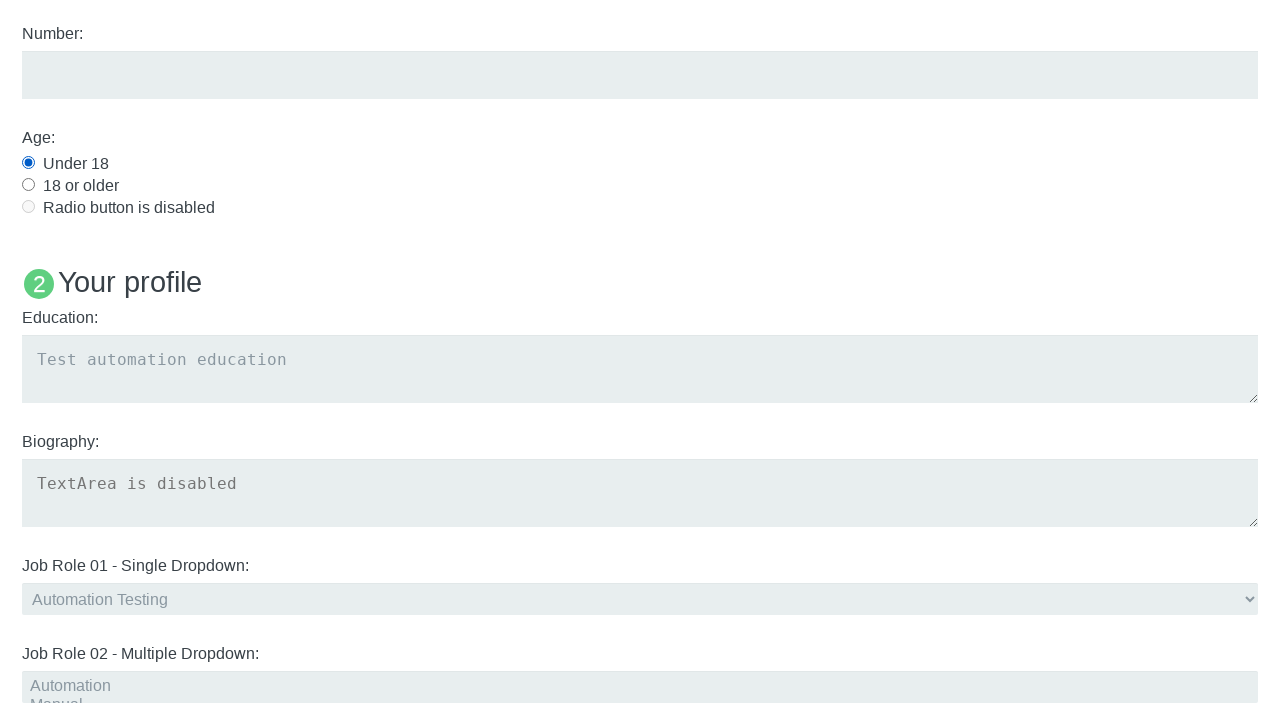

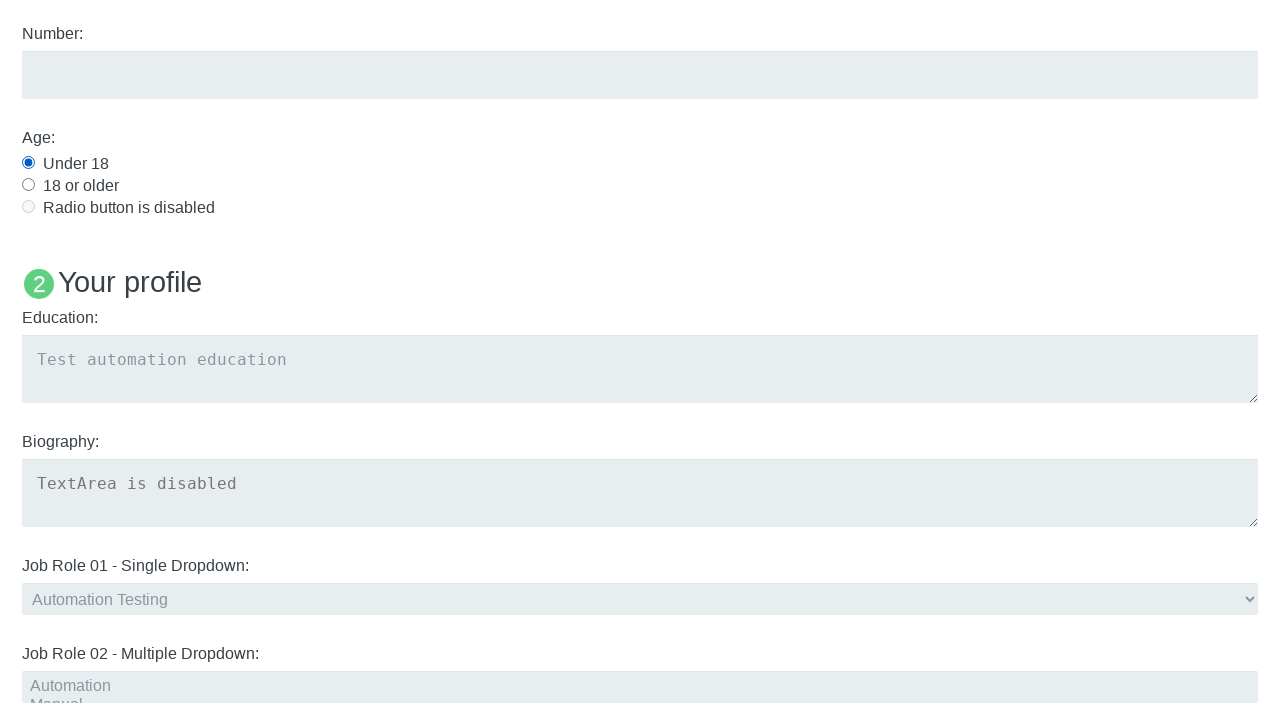